Tests handling a simple JavaScript alert by clicking the trigger button, switching to the alert, reading its text, and accepting it

Starting URL: https://v1.training-support.net/selenium/javascript-alerts

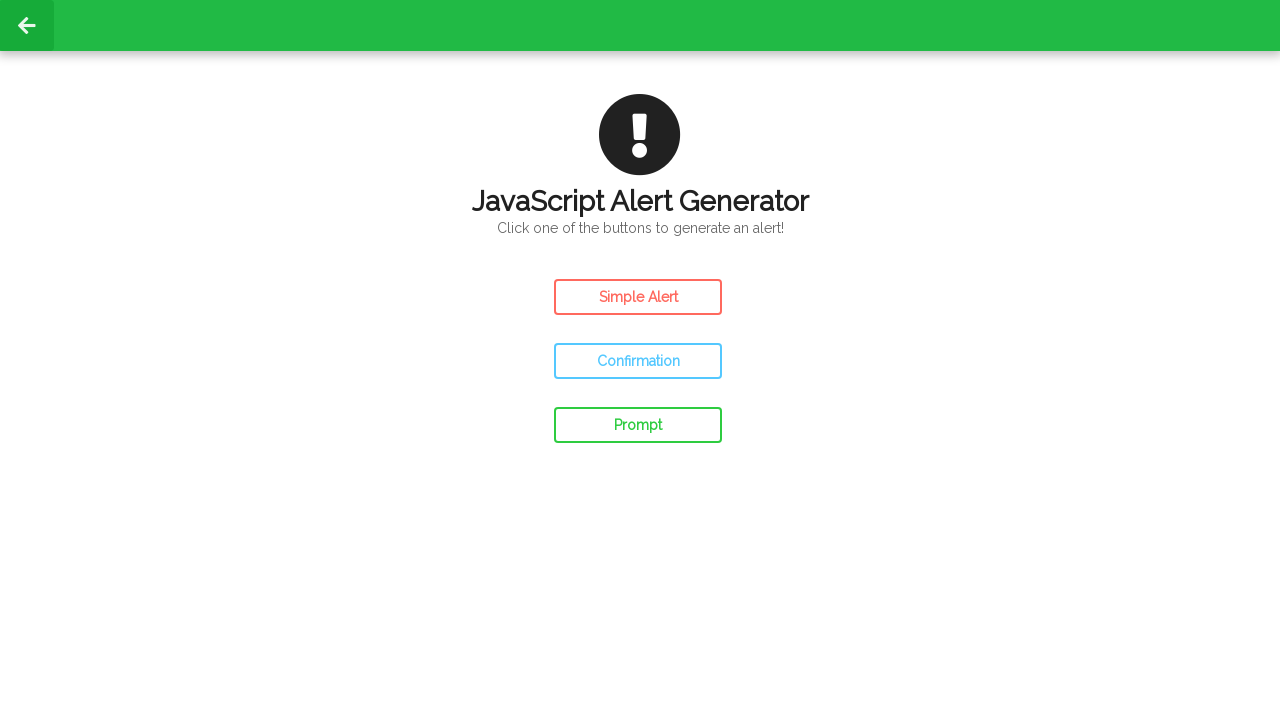

Clicked the Simple Alert button at (638, 297) on #simple
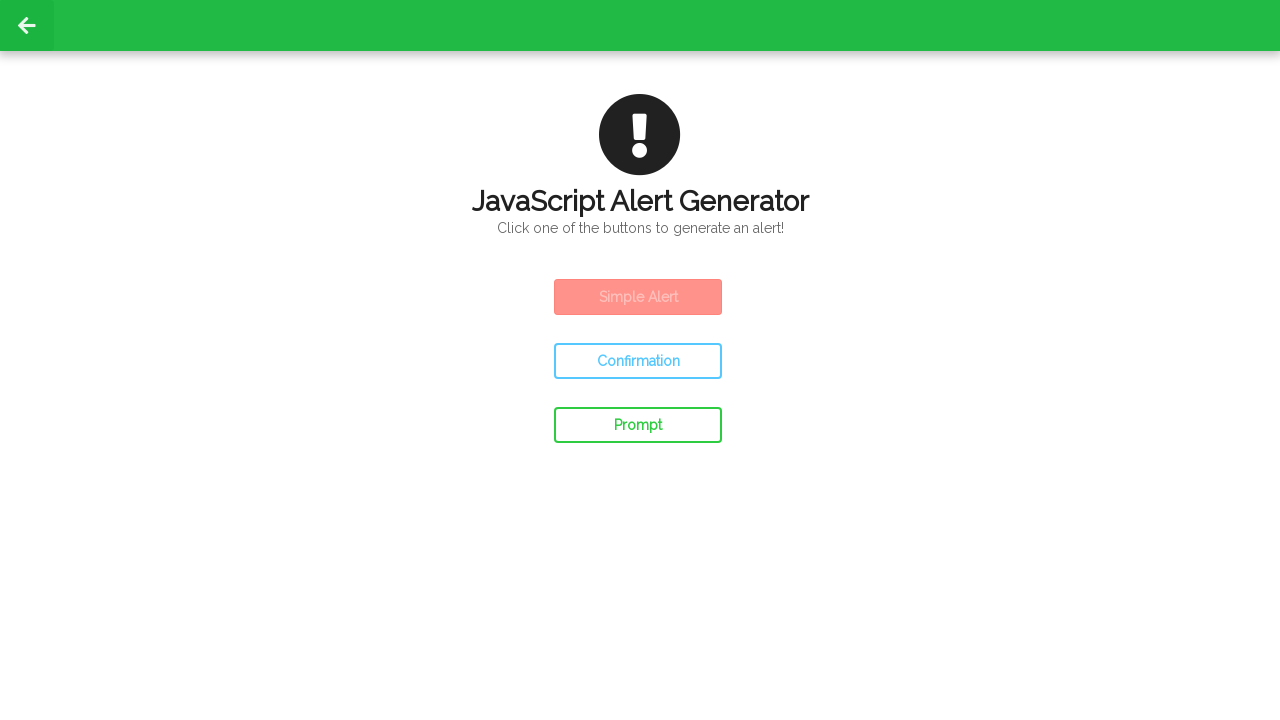

Set up alert dialog handler to accept alerts
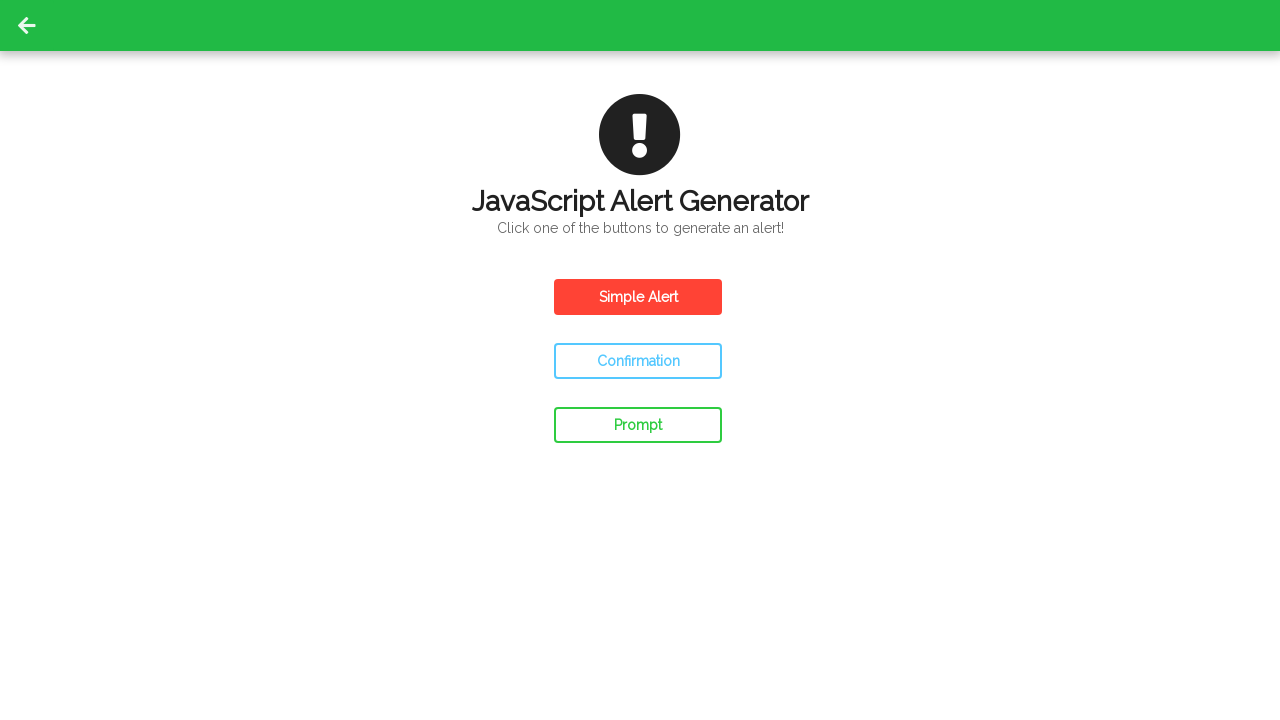

Waited for alert to be processed
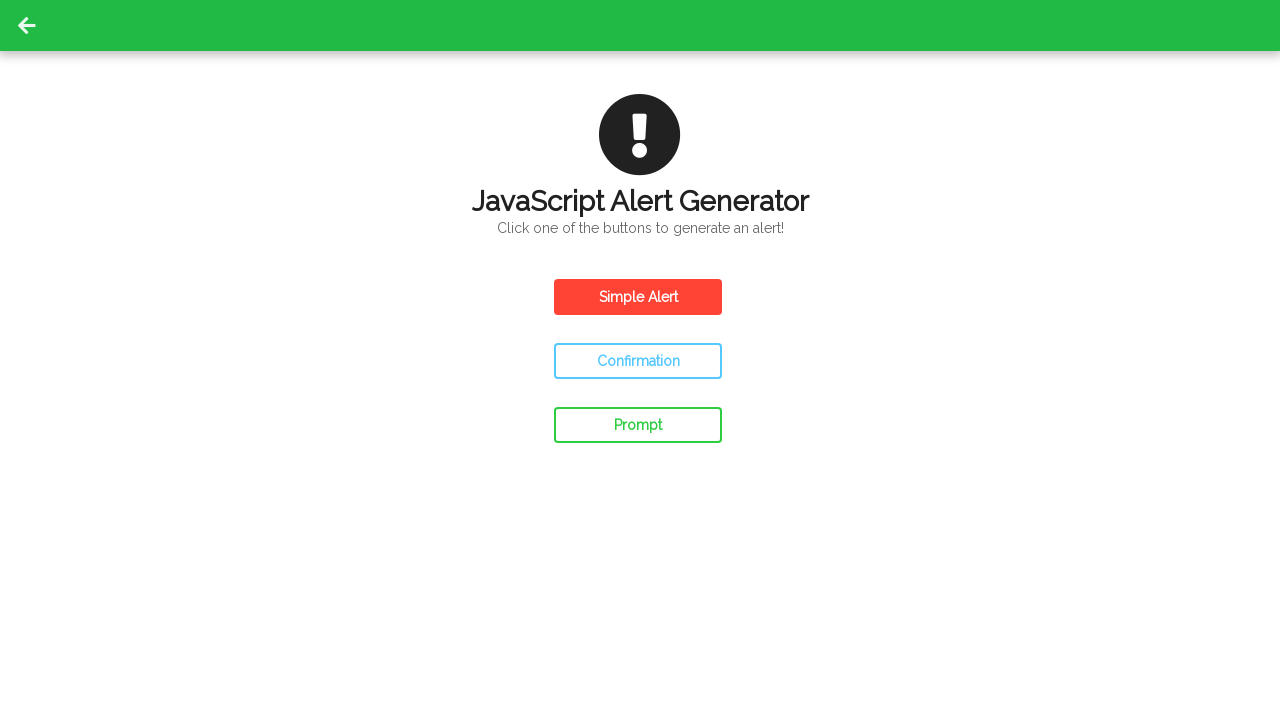

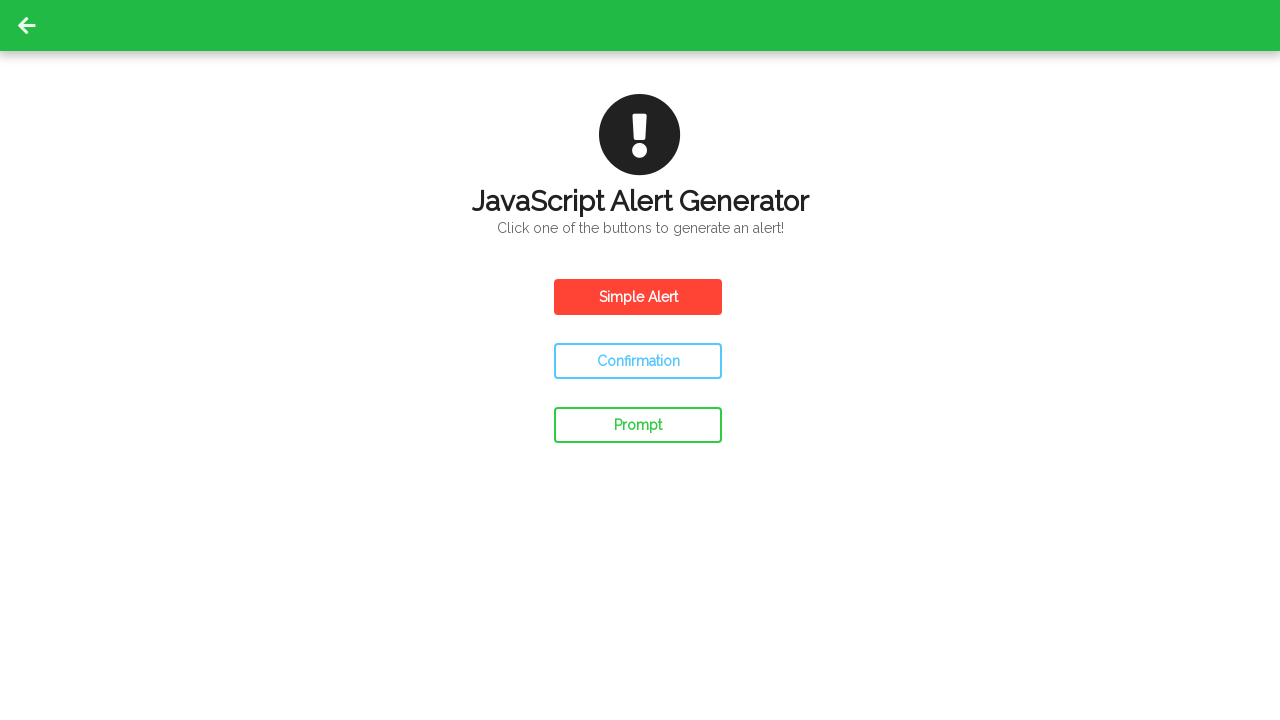